Opens the OrangeHRM demo page, maximizes the browser window, and retrieves the page title to verify the page loaded correctly.

Starting URL: https://opensource-demo.orangehrmlive.com

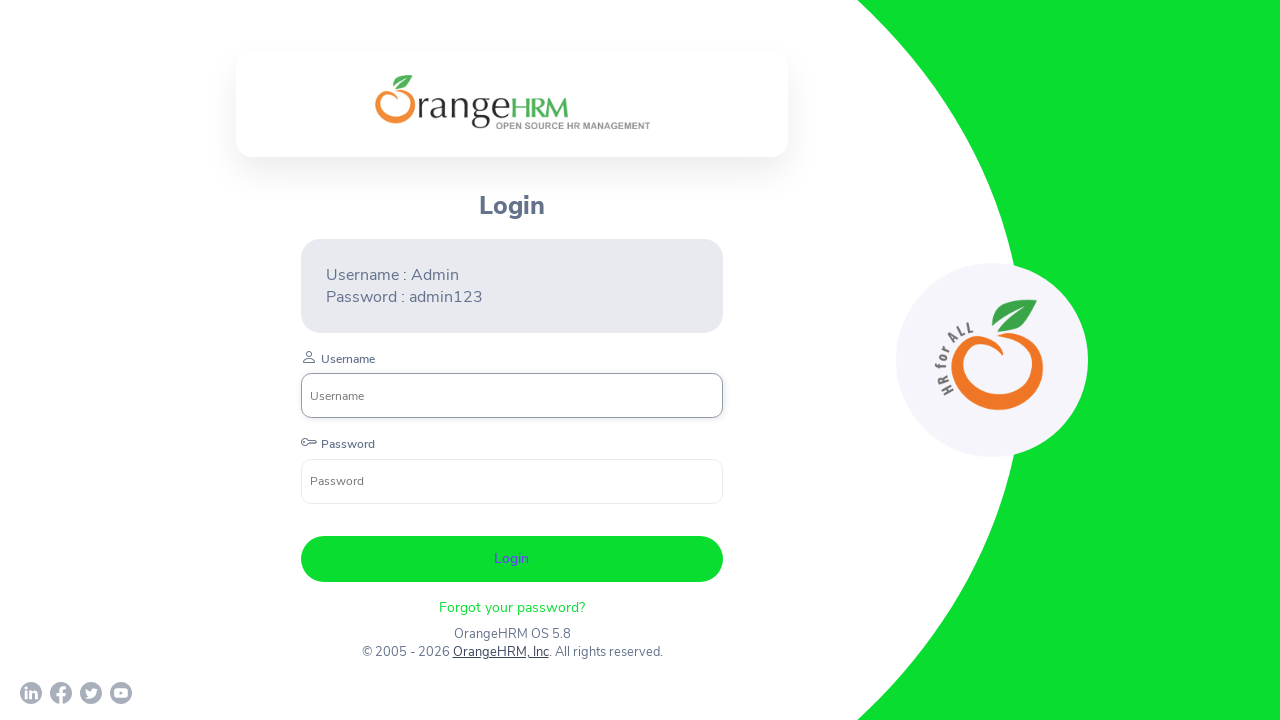

Navigated to OrangeHRM demo page
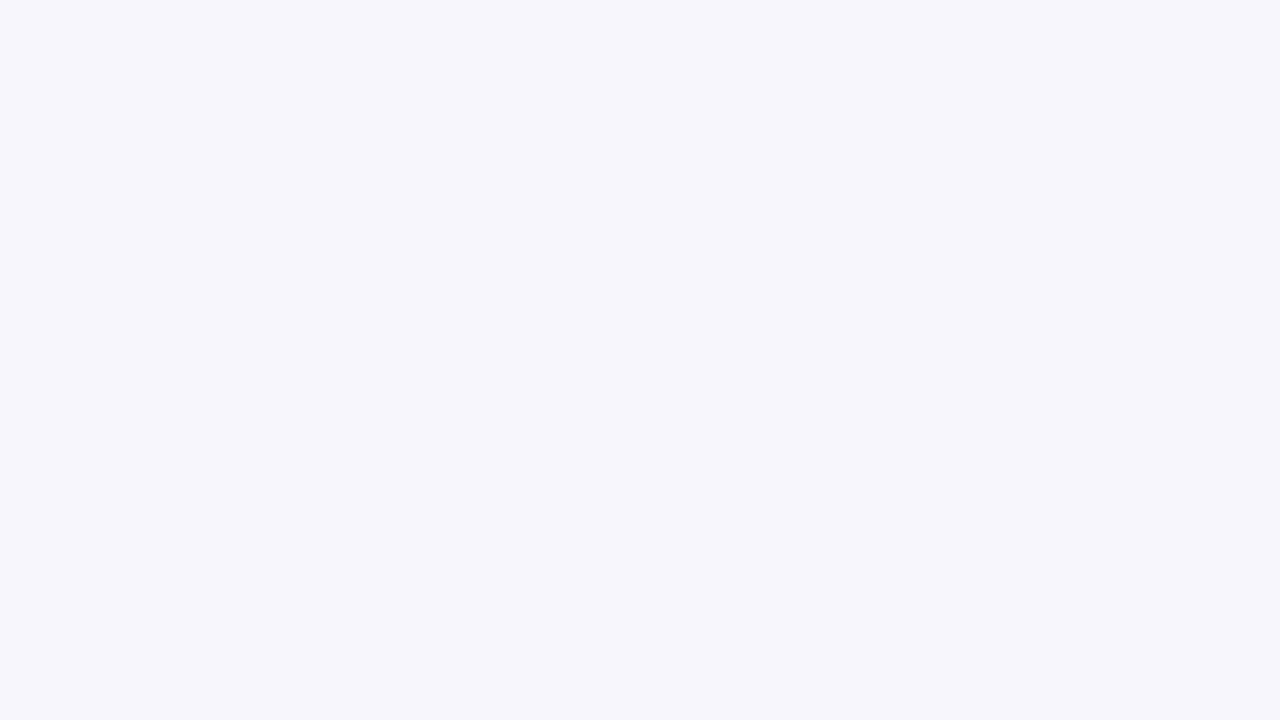

Maximized browser window to 1920x1080
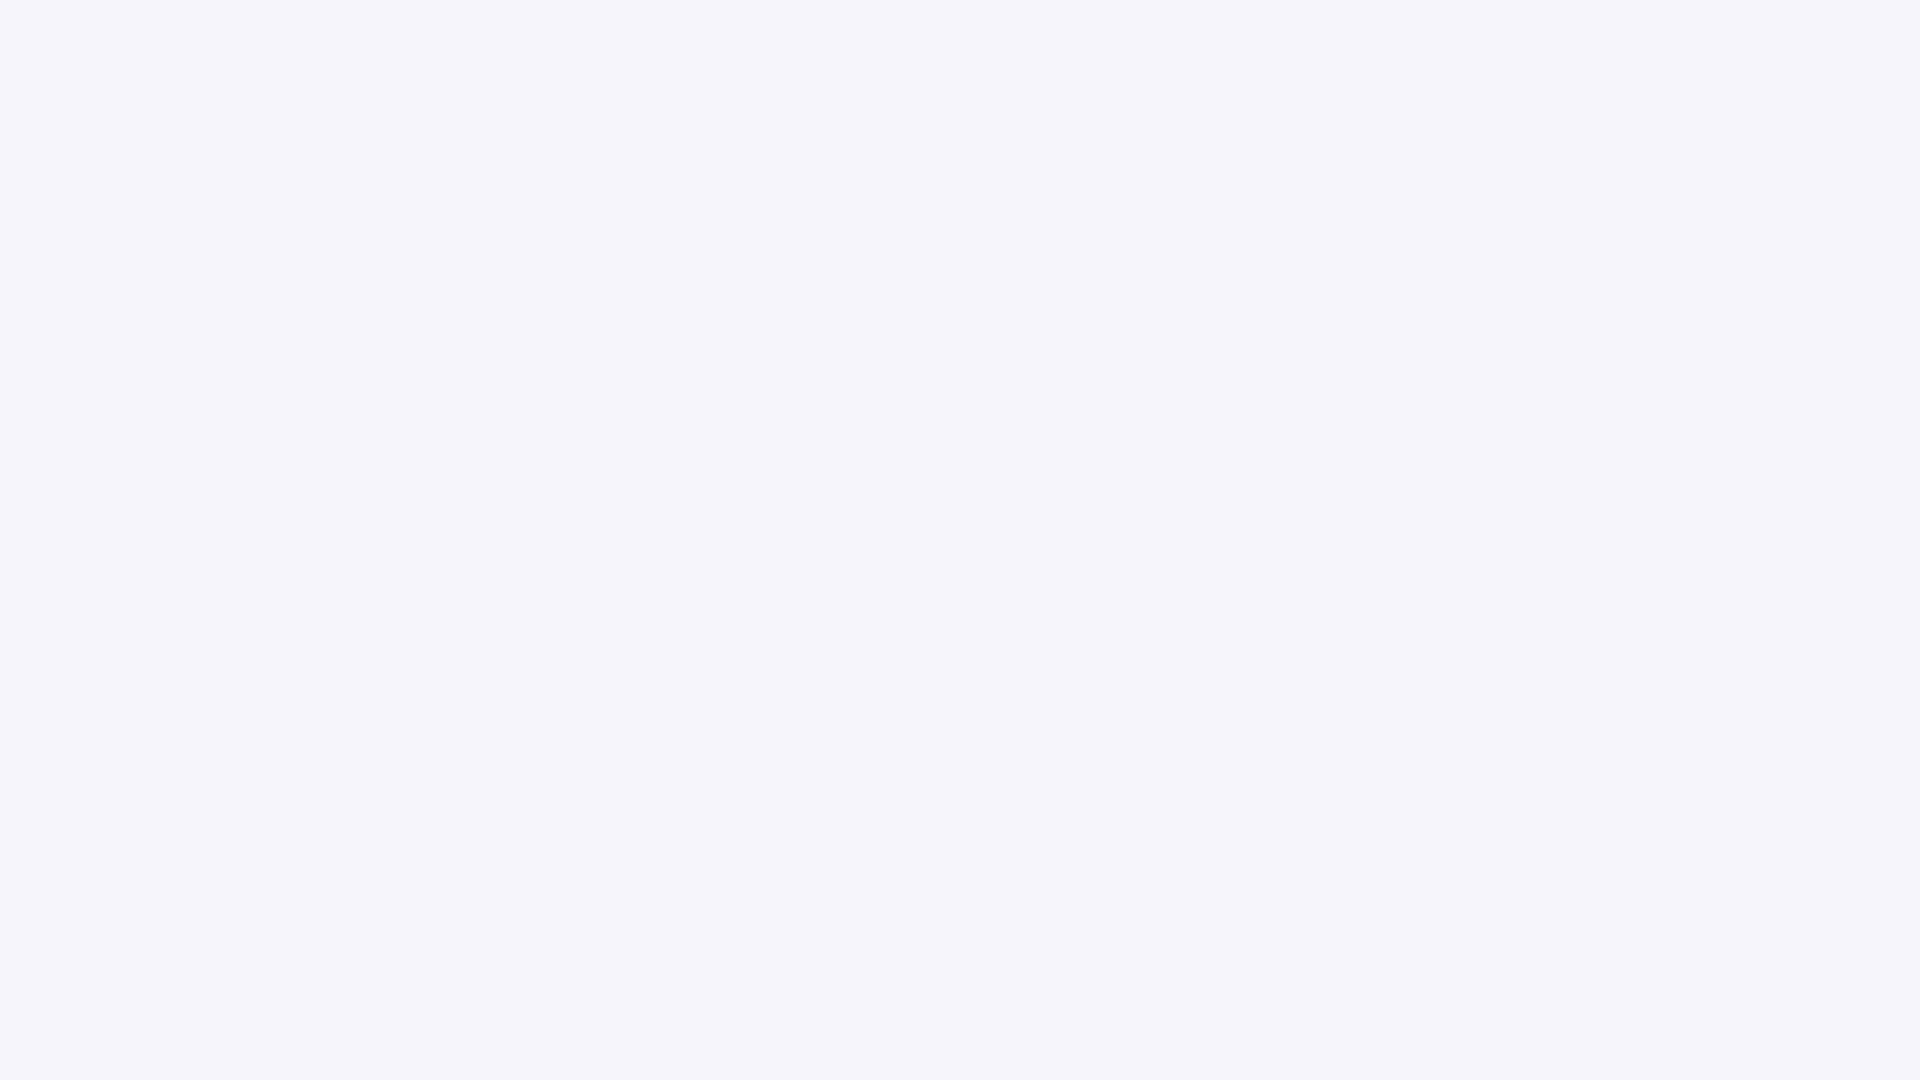

Retrieved page title: 'OrangeHRM'
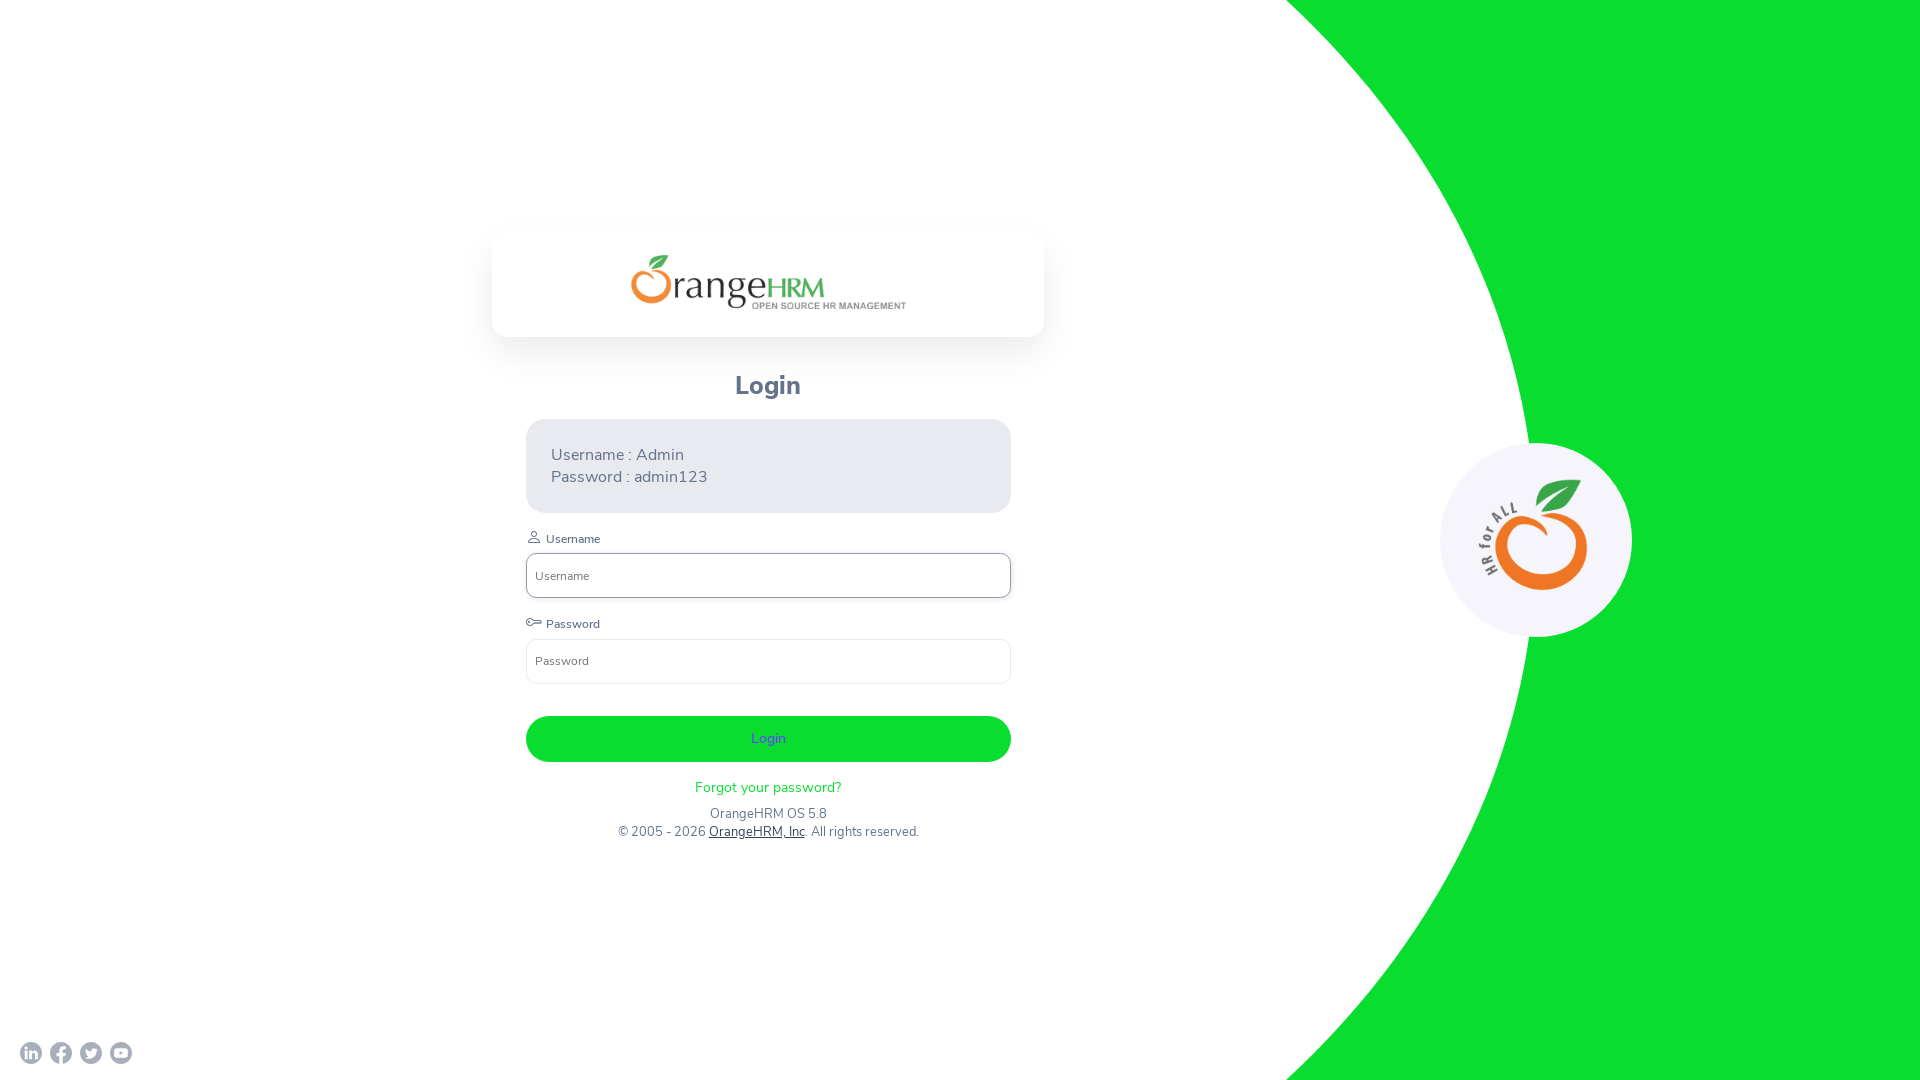

Page fully loaded (domcontentloaded state reached)
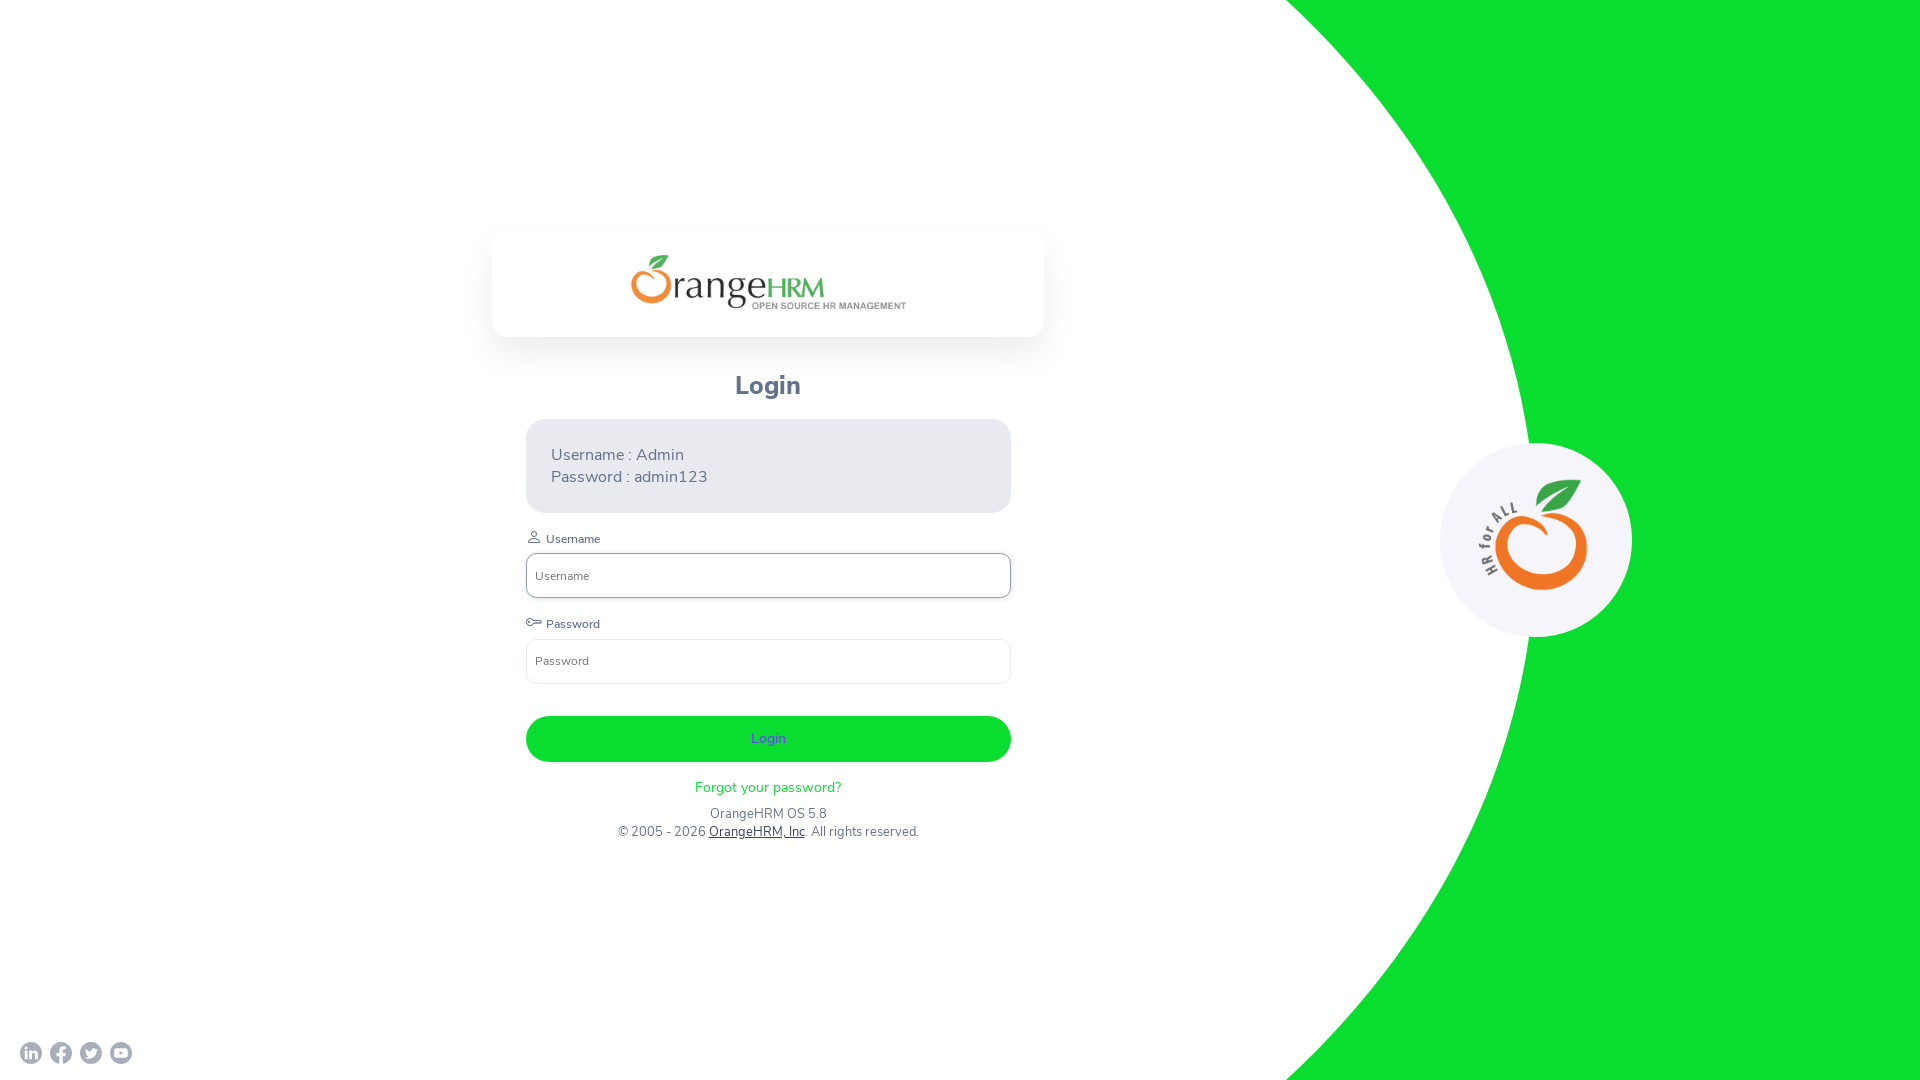

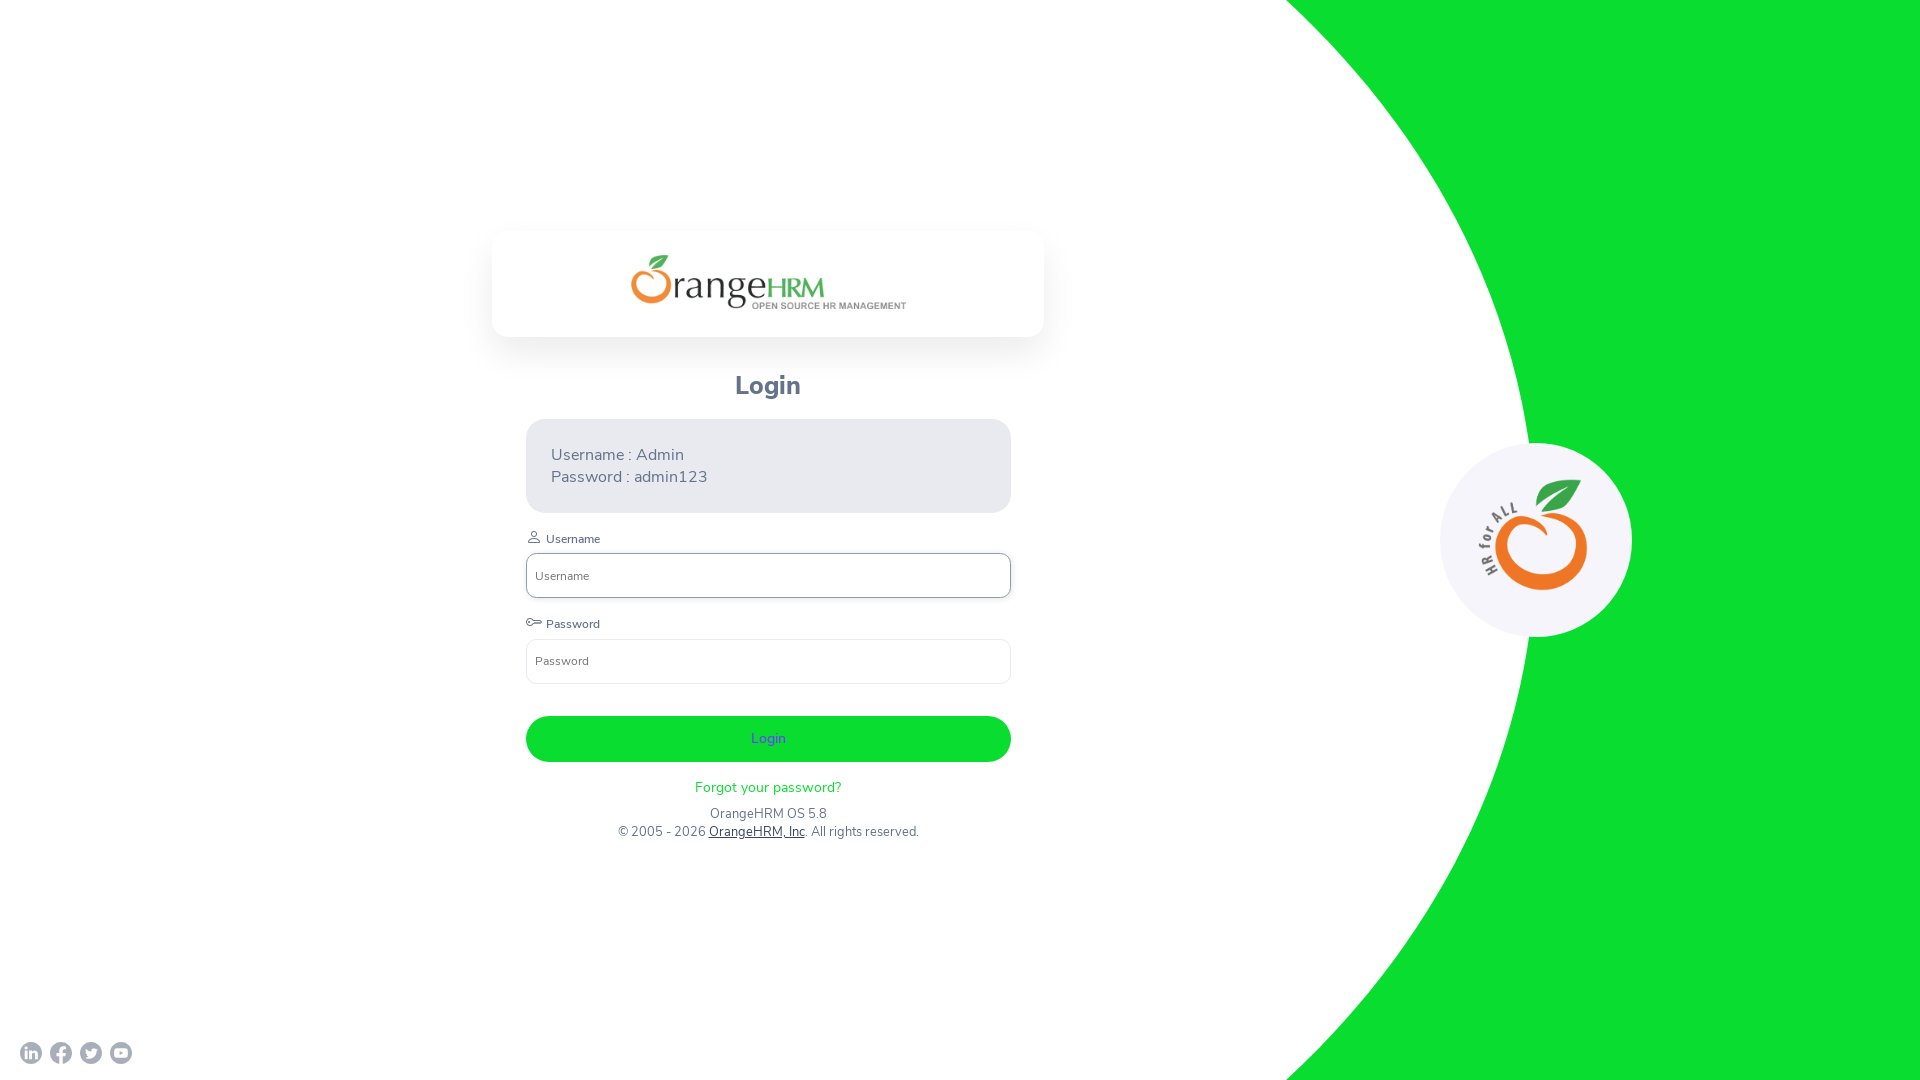